Solves a math captcha by calculating a formula, then selects checkbox and radio button options before submitting the form

Starting URL: https://suninjuly.github.io/math.html

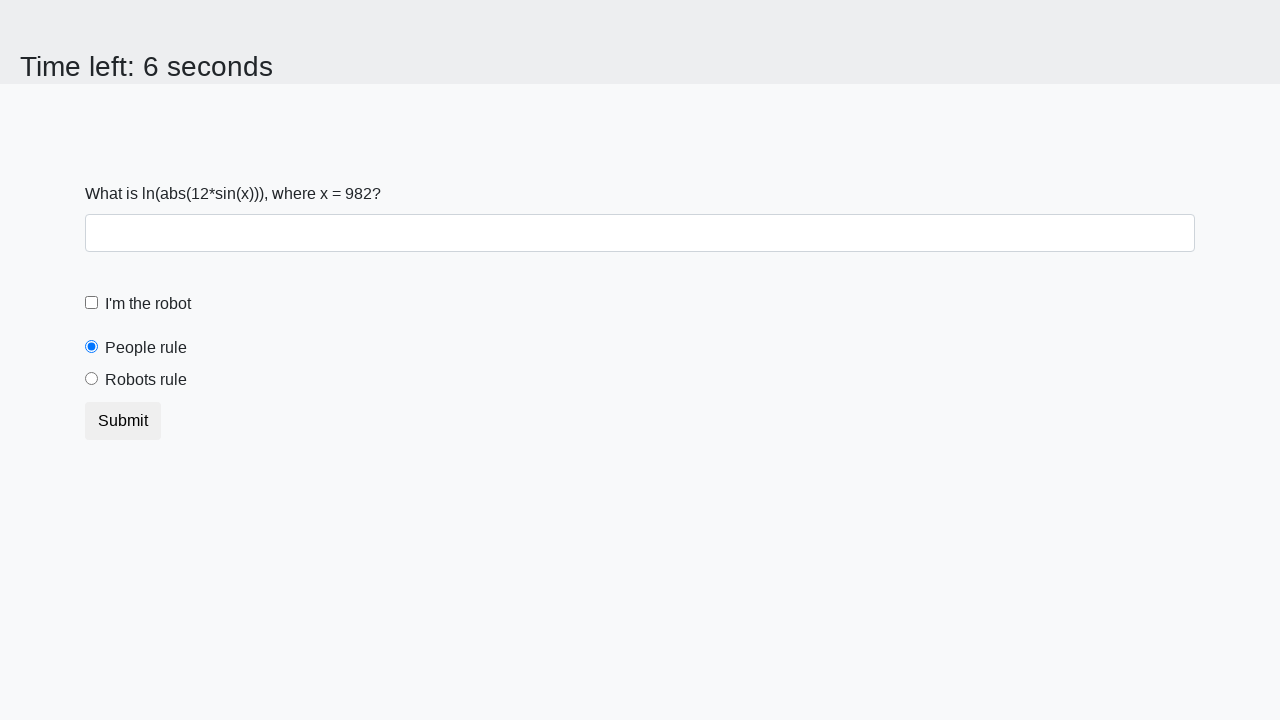

Located the input value element
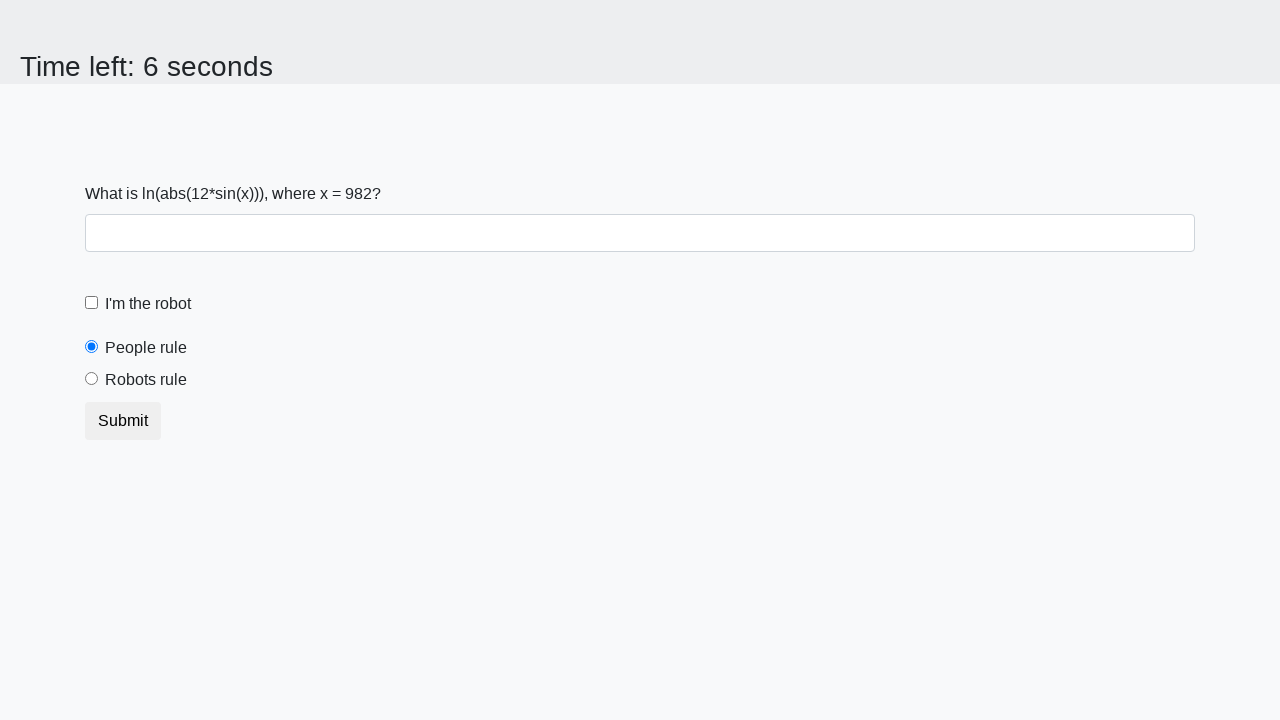

Extracted input value: 982
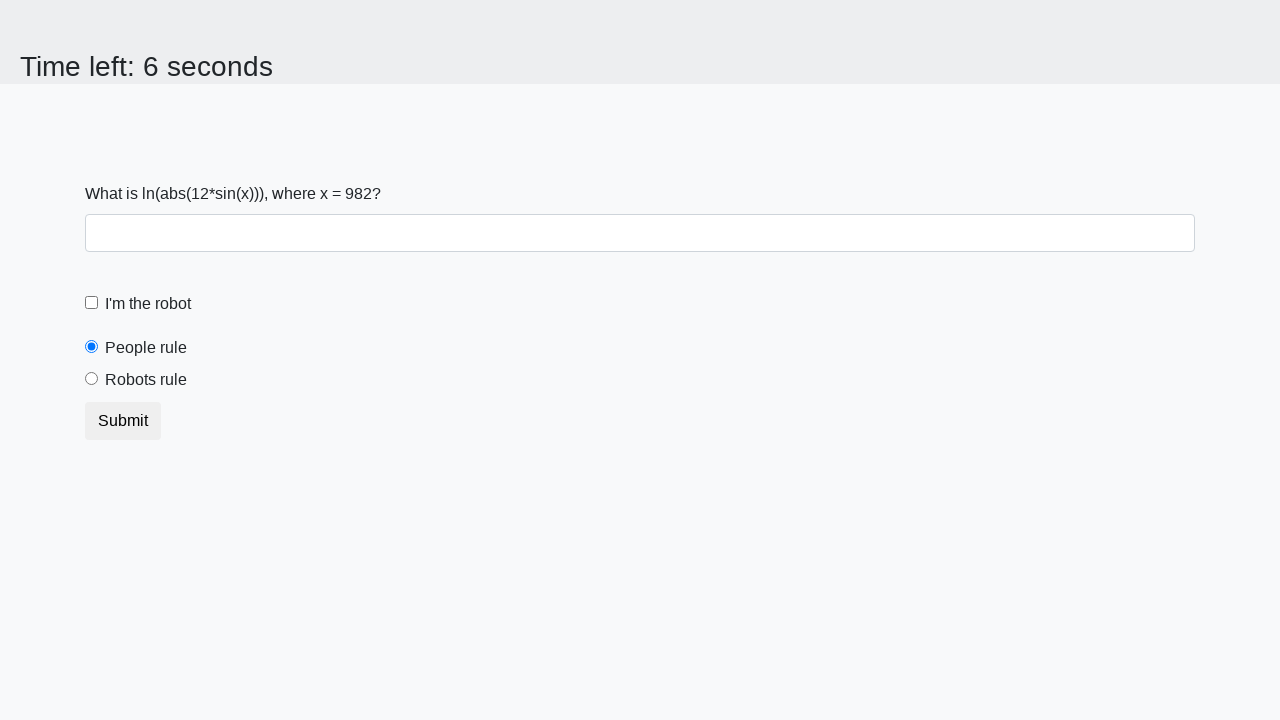

Calculated math formula result: 2.452736588352729
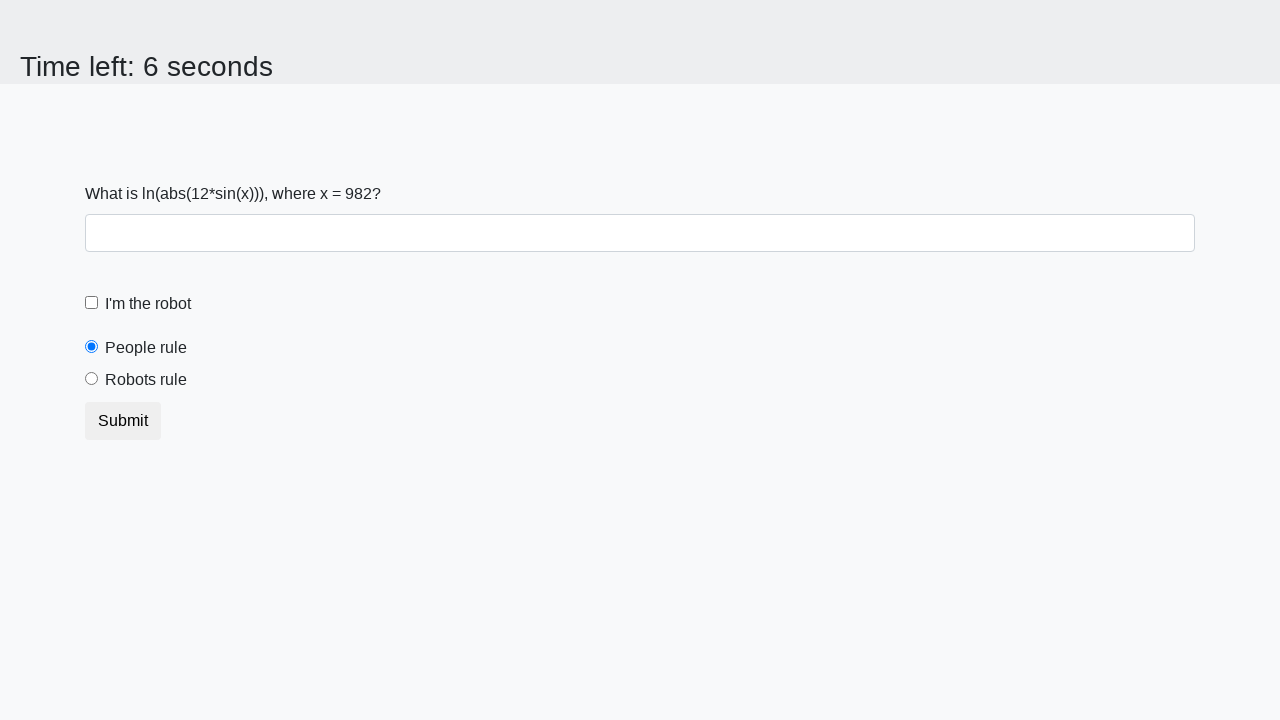

Filled answer field with calculated result on #answer
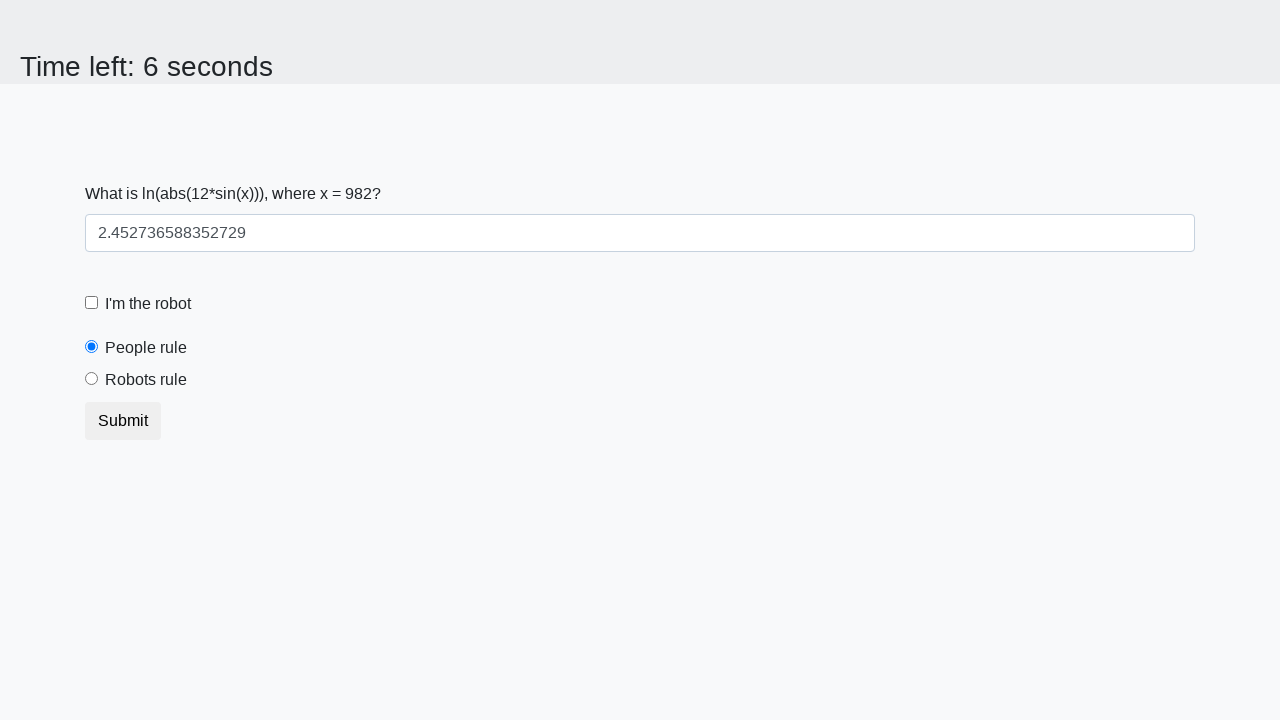

Clicked the robot checkbox at (92, 303) on #robotCheckbox
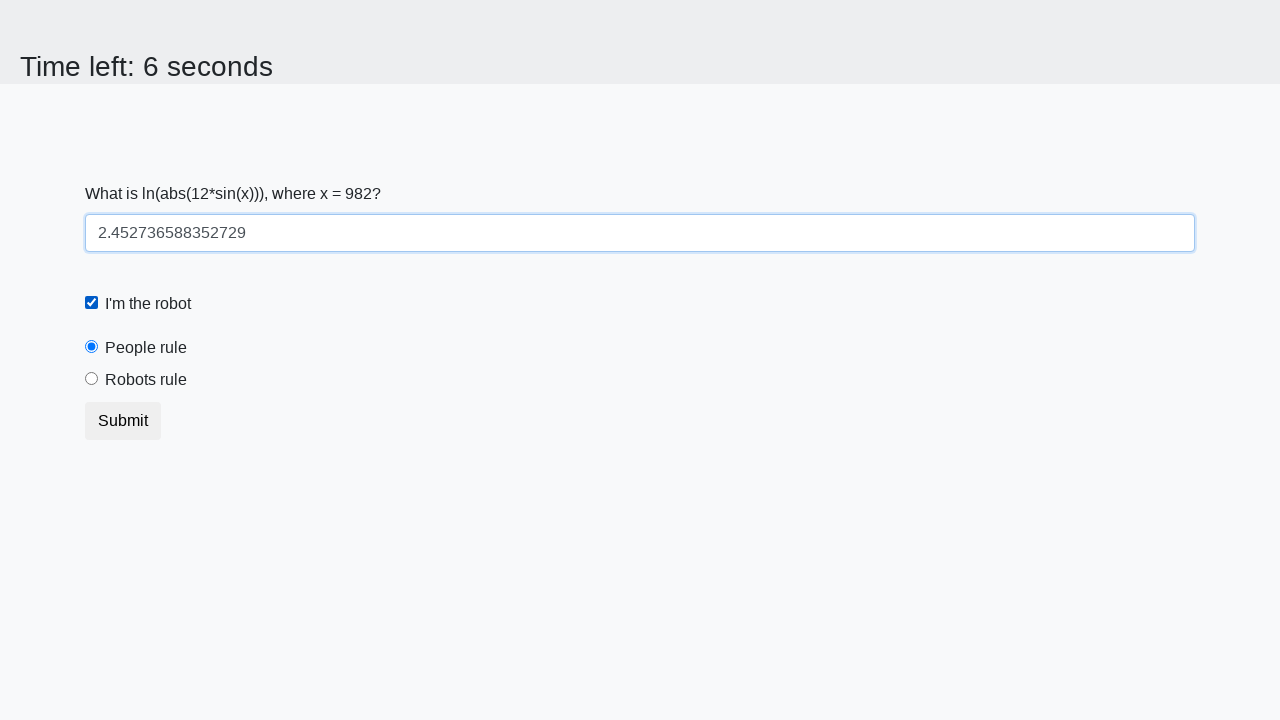

Selected the 'robots rule' radio button at (92, 379) on #robotsRule
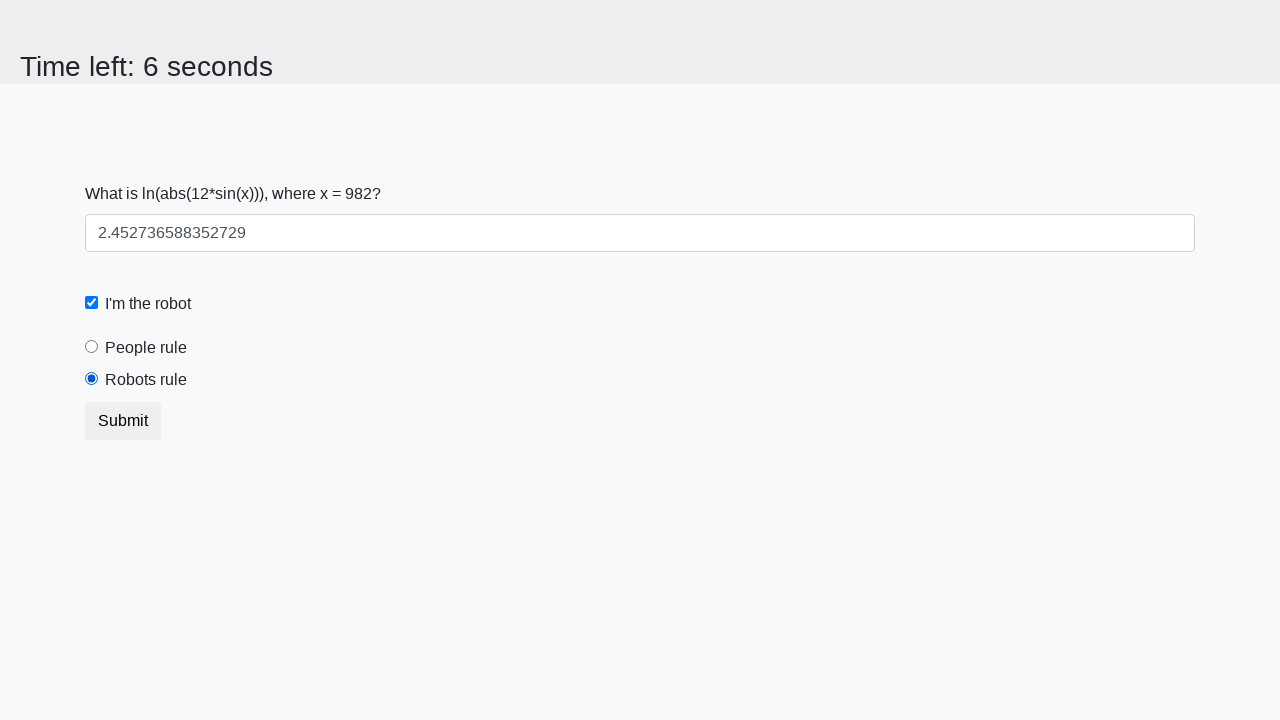

Clicked submit button to submit the form at (123, 421) on [class="btn btn-default"]
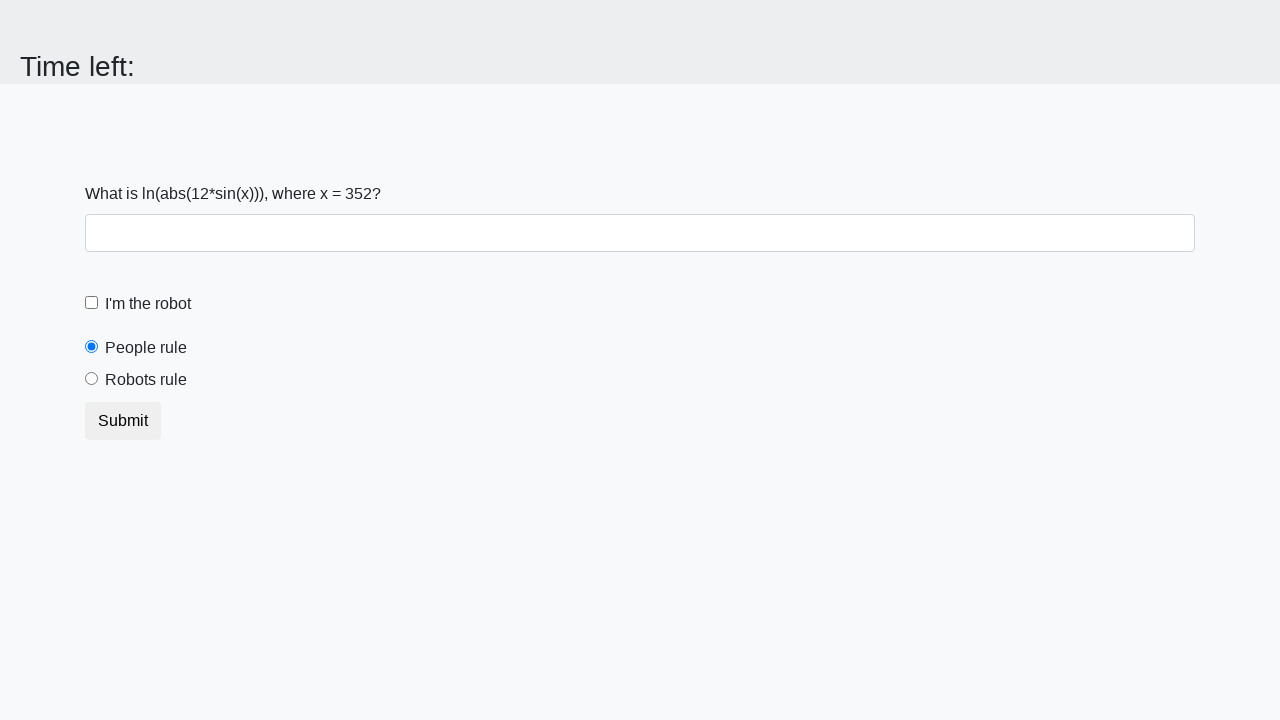

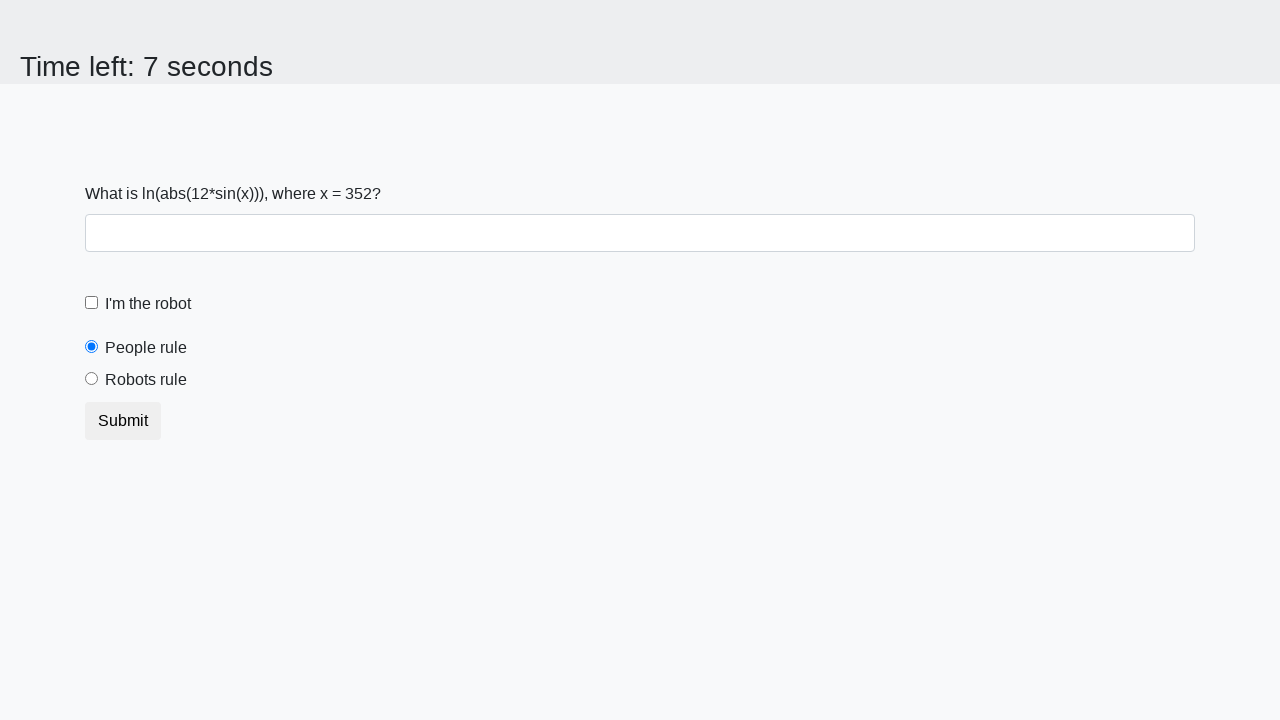